Tests e-commerce functionality by navigating to laptops category, adding a MacBook air to cart, and verifying it appears in the cart

Starting URL: https://www.demoblaze.com/

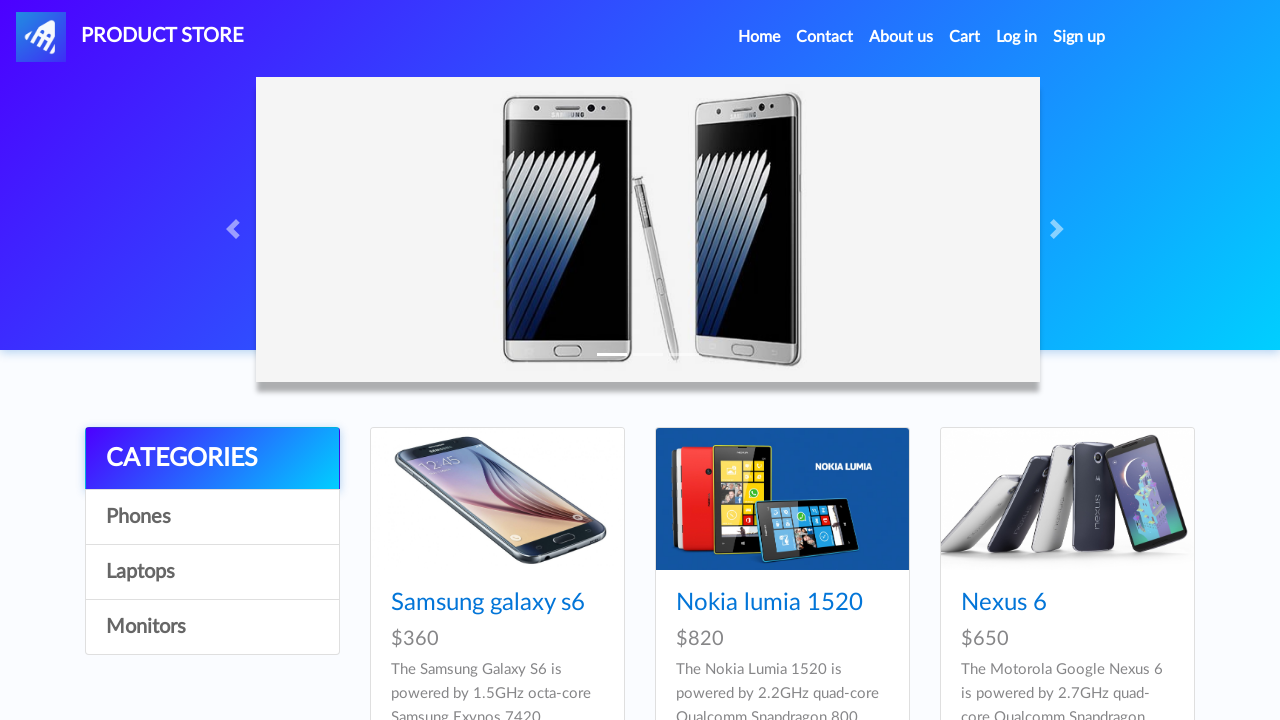

Clicked on Laptops category at (212, 572) on a:text('Laptops')
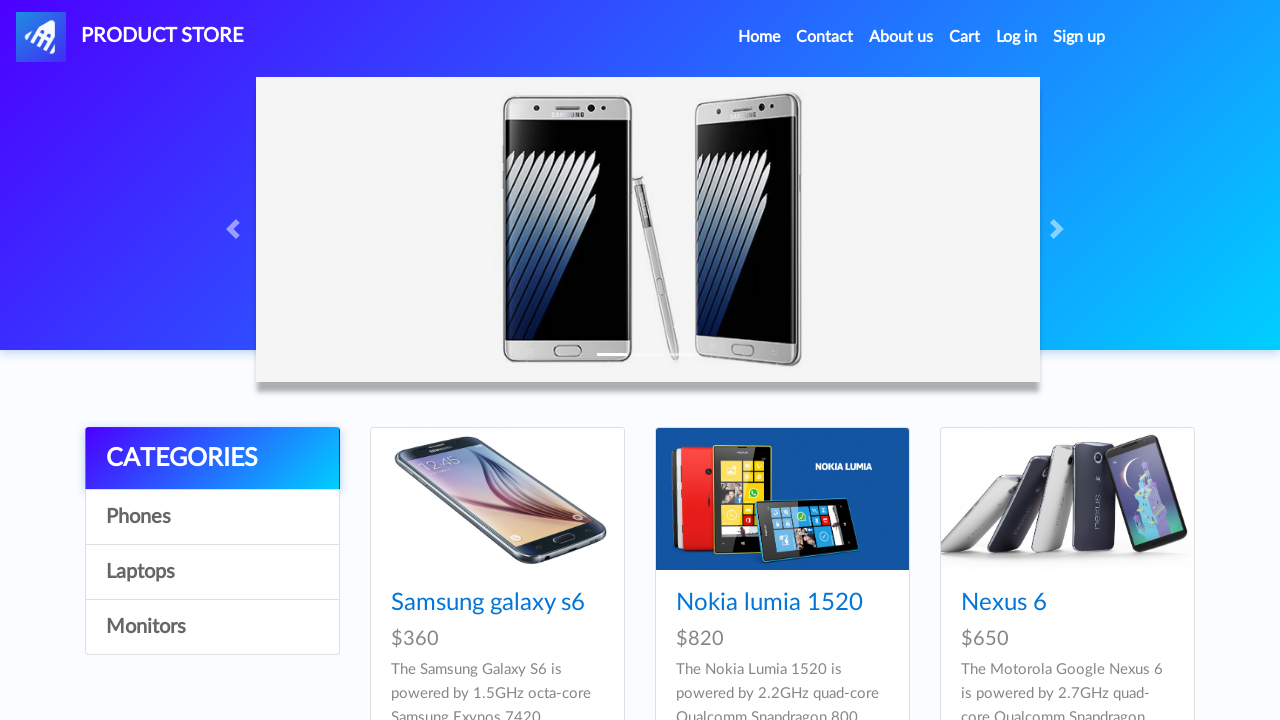

MacBook air product became visible
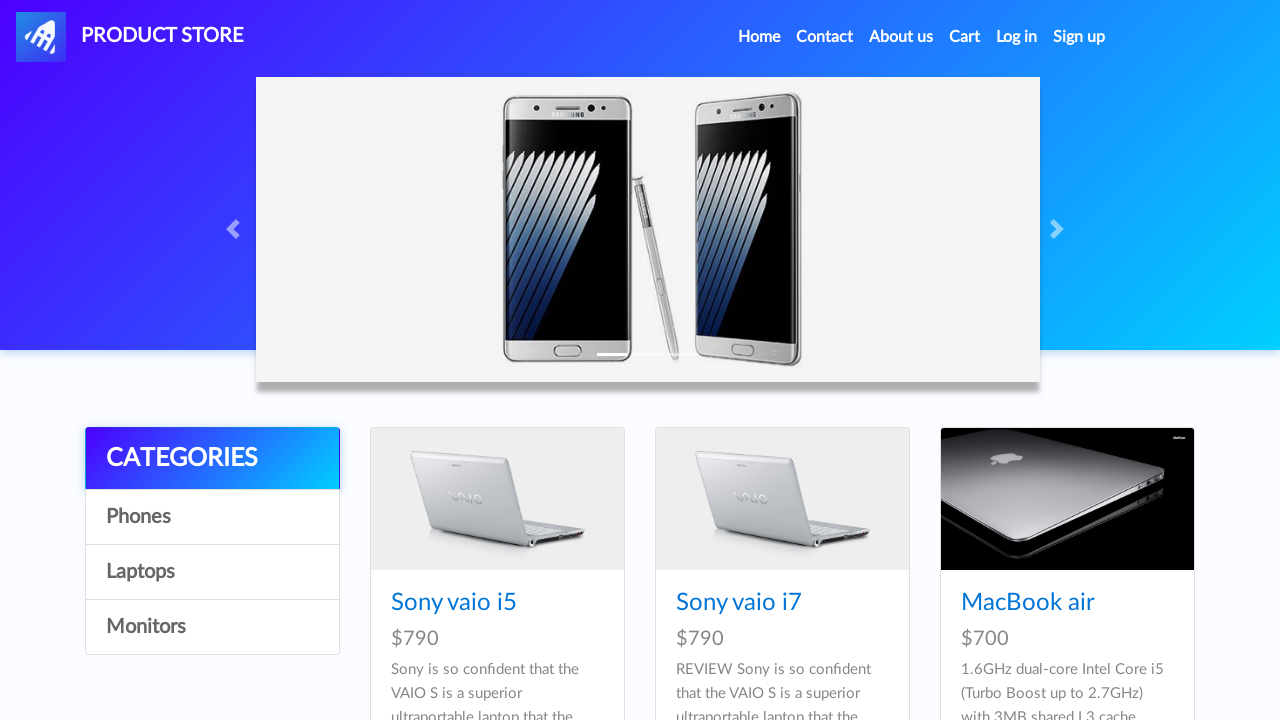

Clicked on MacBook air product at (1028, 603) on a:text('MacBook air')
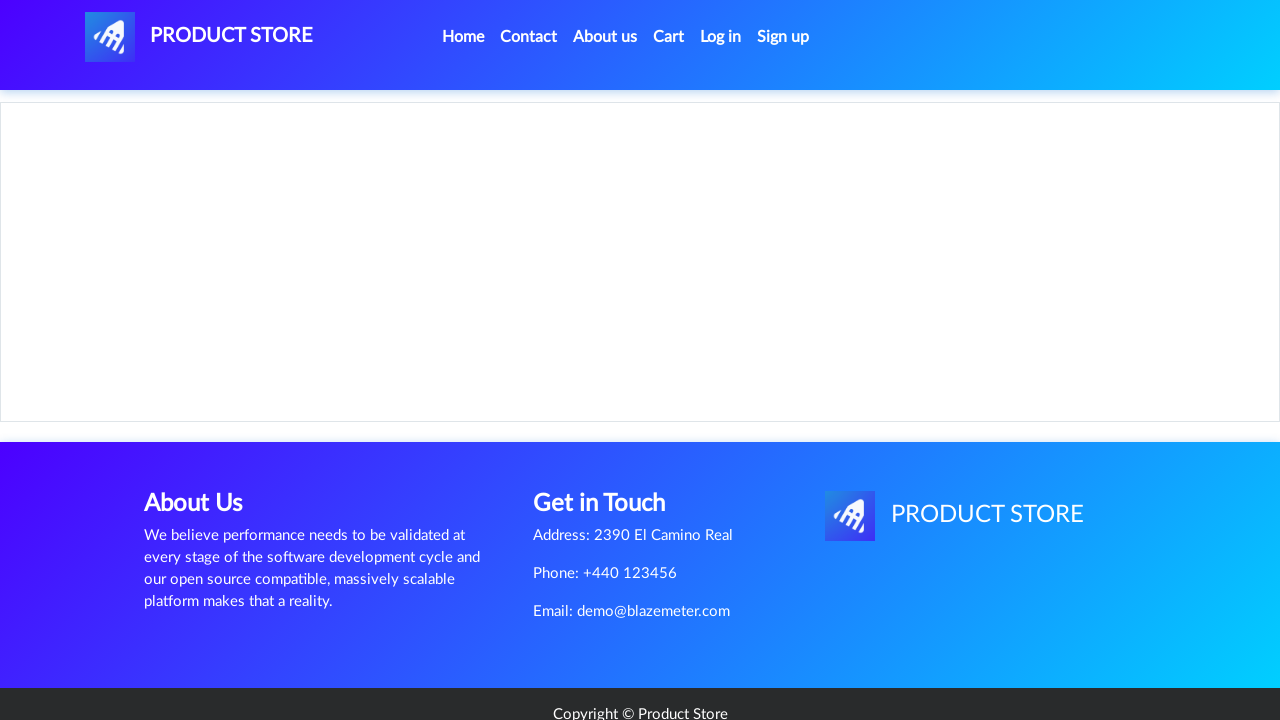

Add to cart button became visible
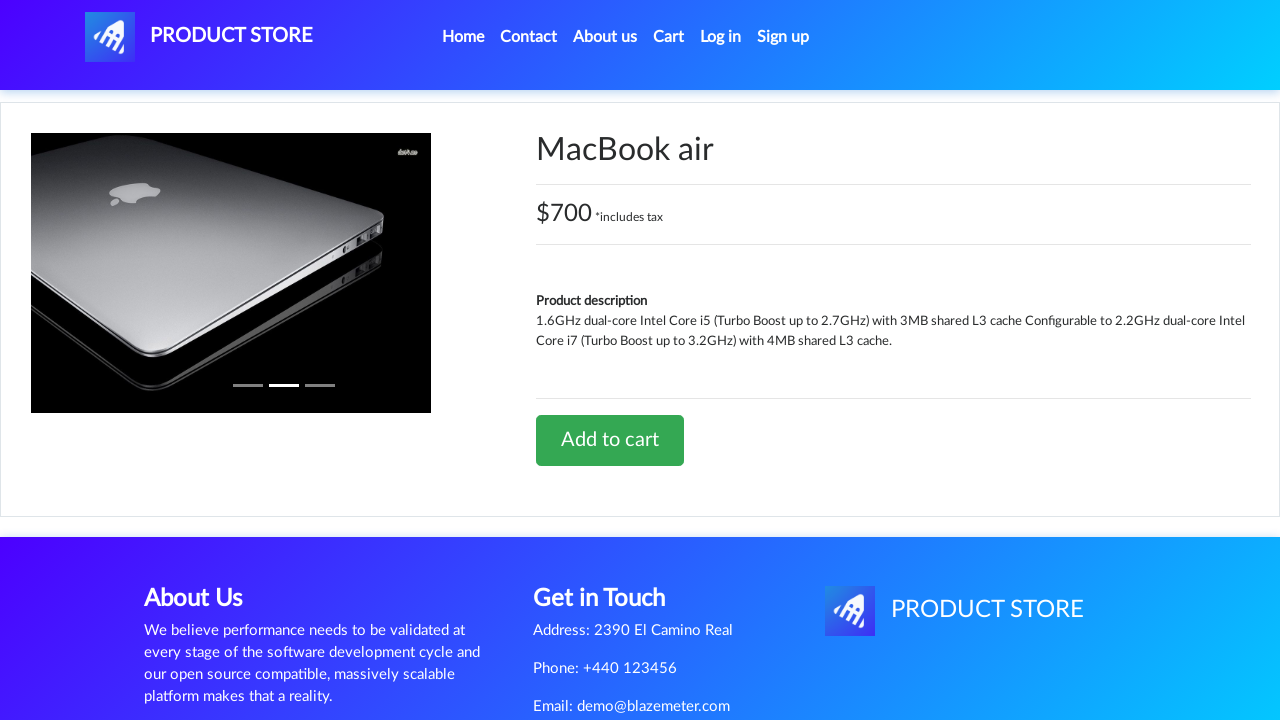

Clicked Add to cart button at (610, 440) on a:text('Add to cart')
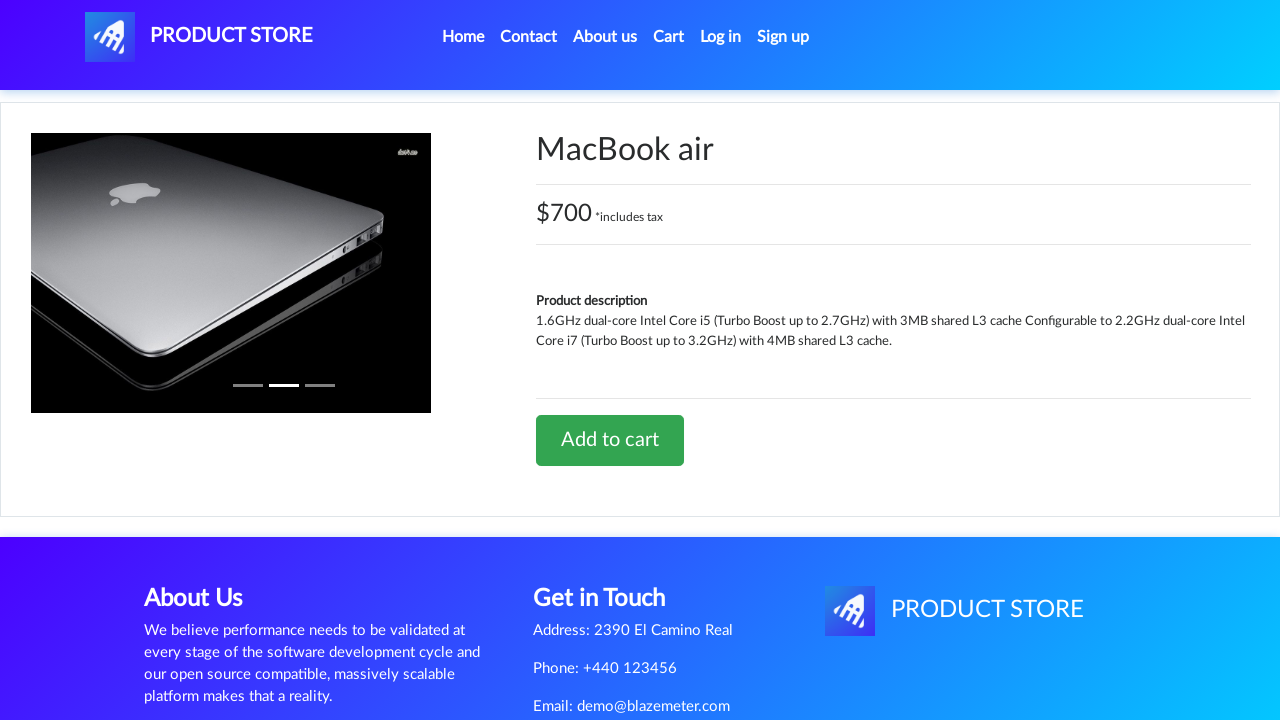

Alert dialog accepted
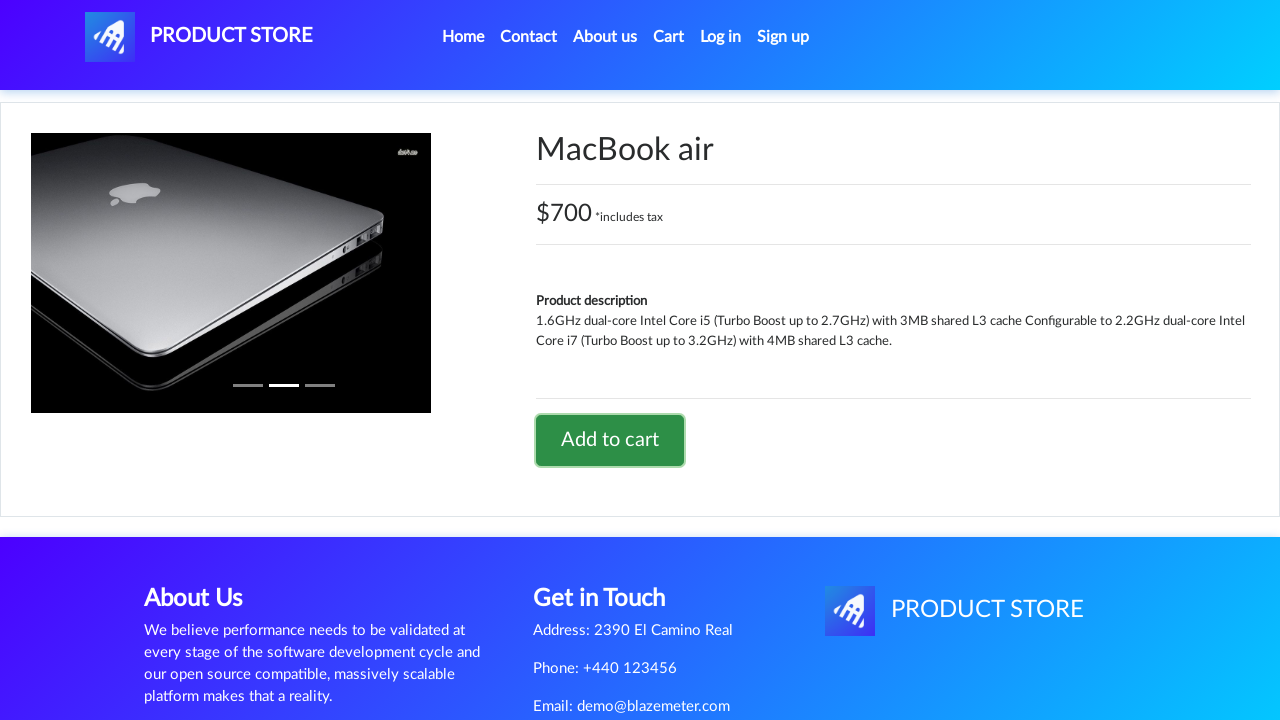

Cart link became visible
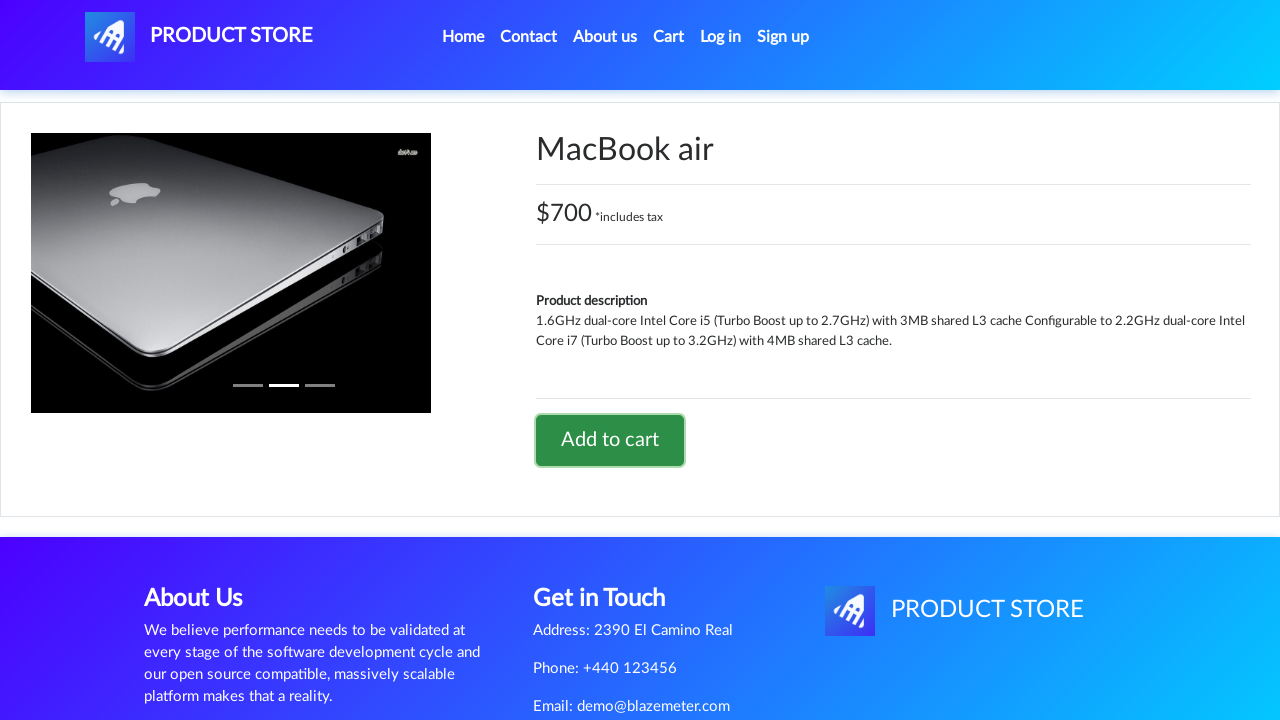

Clicked on Cart link at (669, 37) on a:text('Cart')
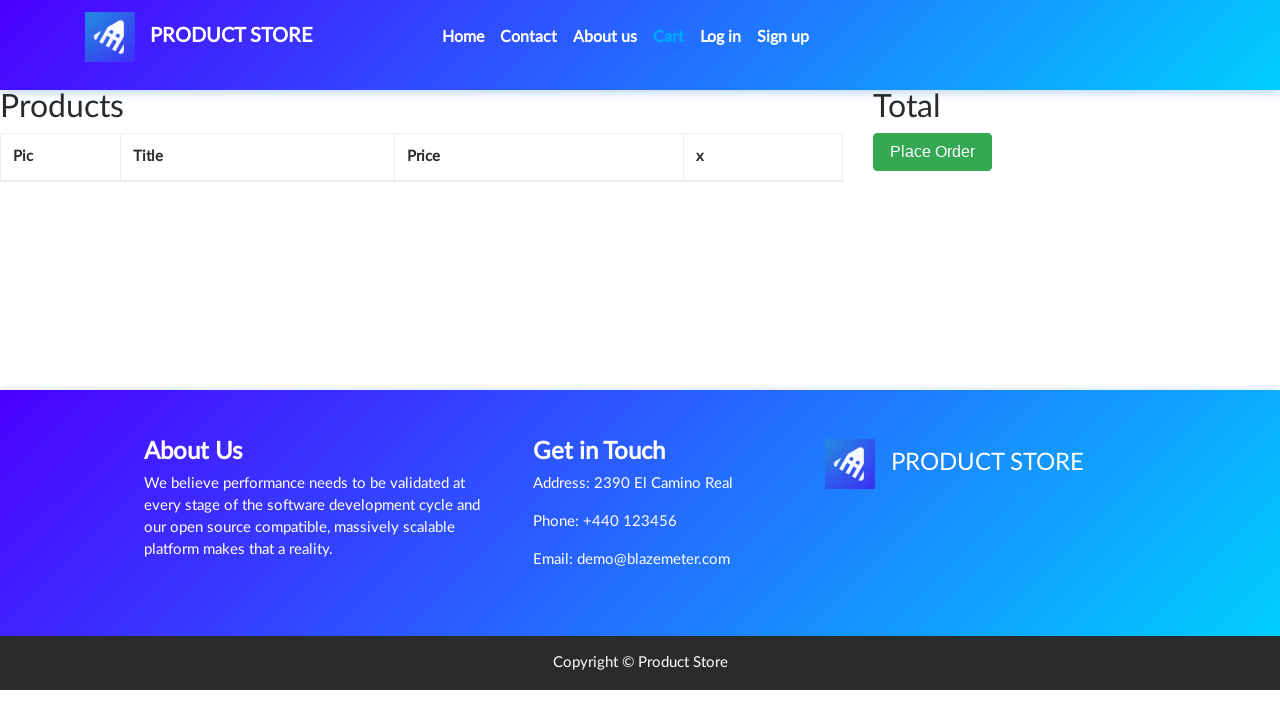

Cart page loaded with product table
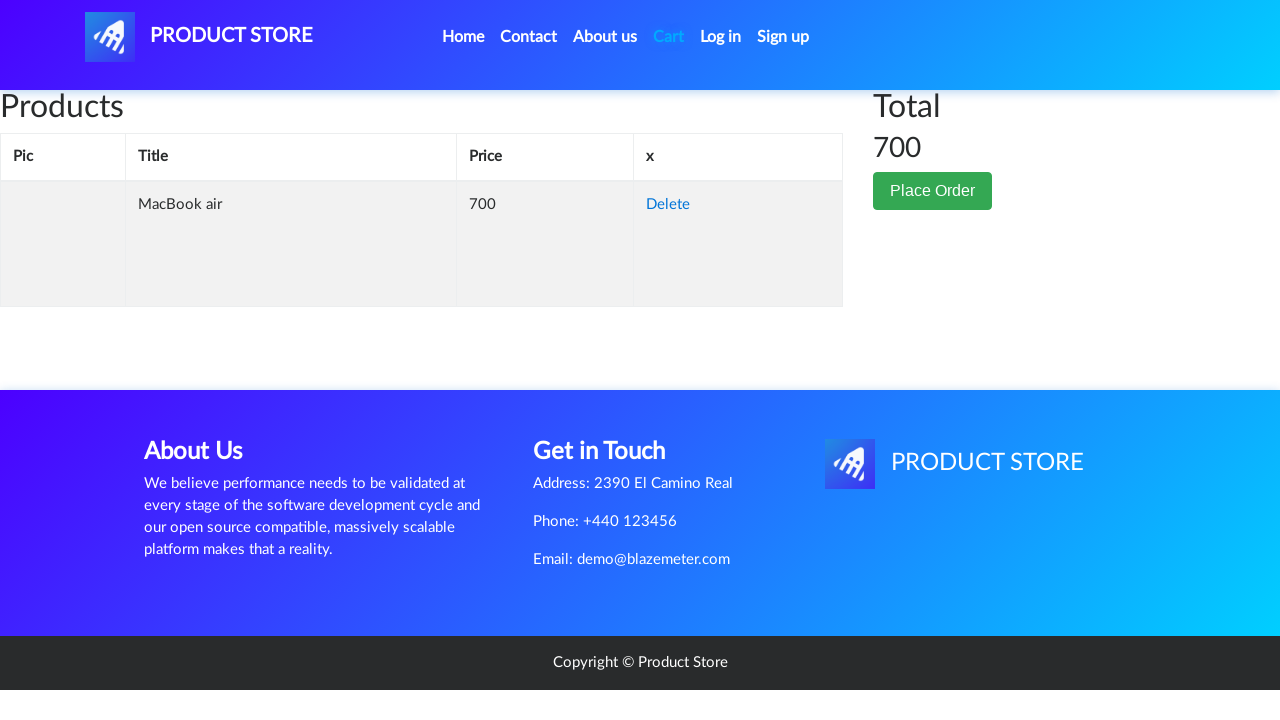

Retrieved product name from cart: 'MacBook air'
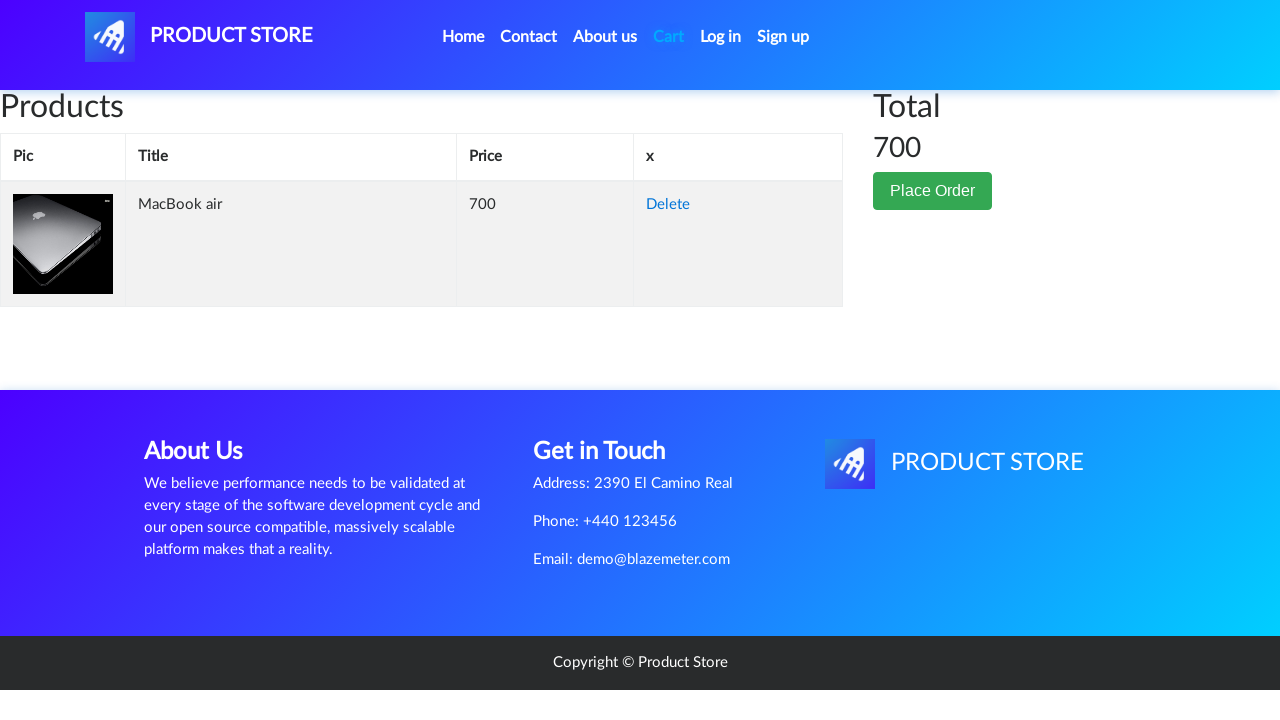

Verified MacBook air is in cart - assertion passed
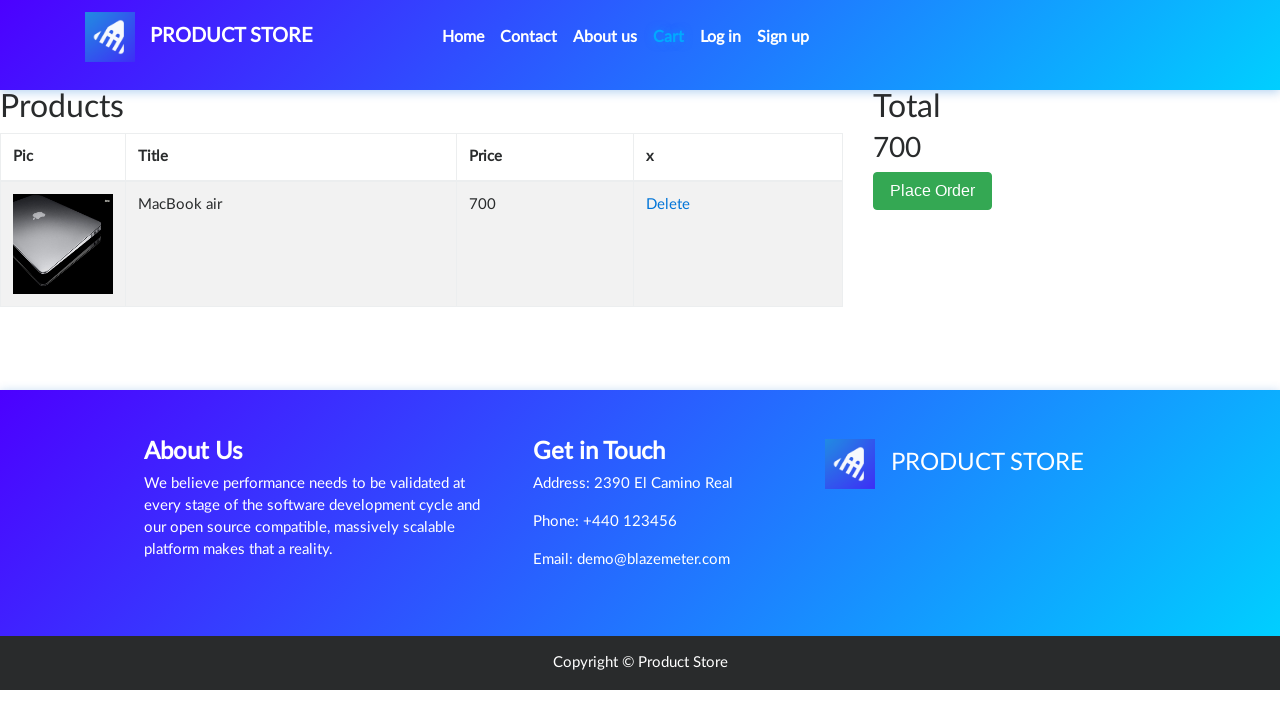

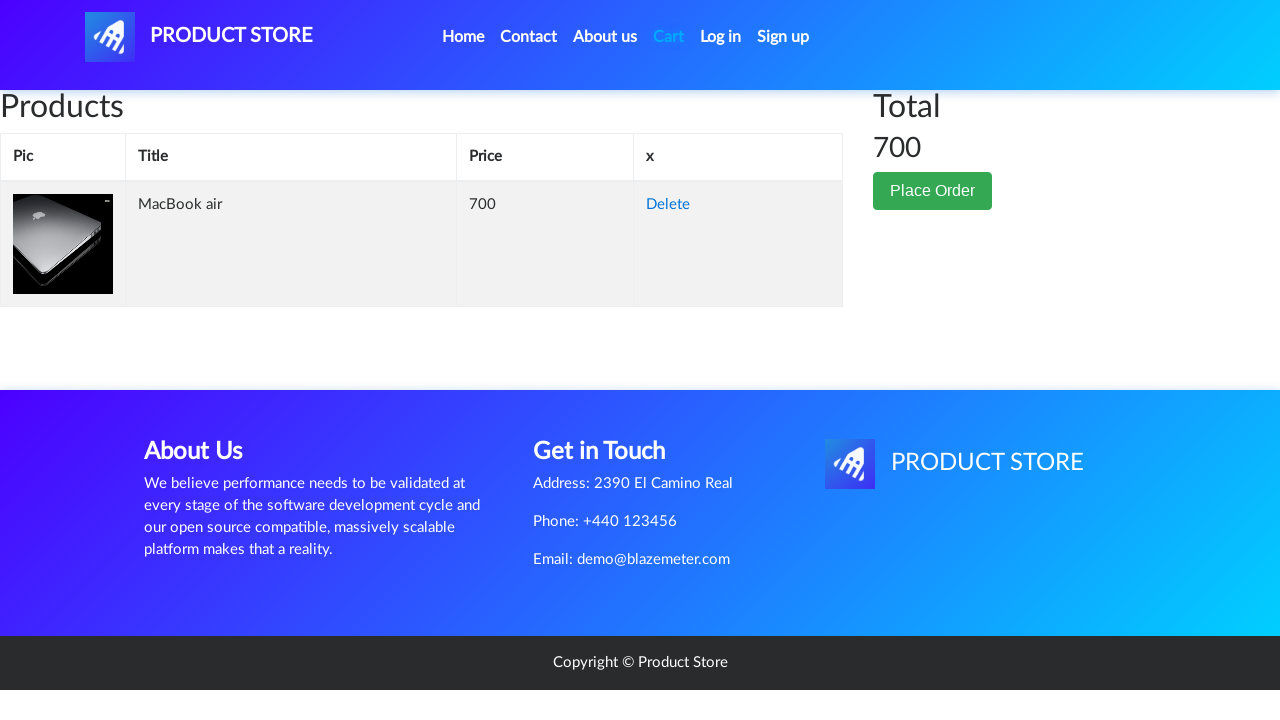